Tests file upload functionality on herokuapp by uploading a file, submitting the form, and verifying the success message and uploaded filename are displayed correctly.

Starting URL: https://the-internet.herokuapp.com/upload

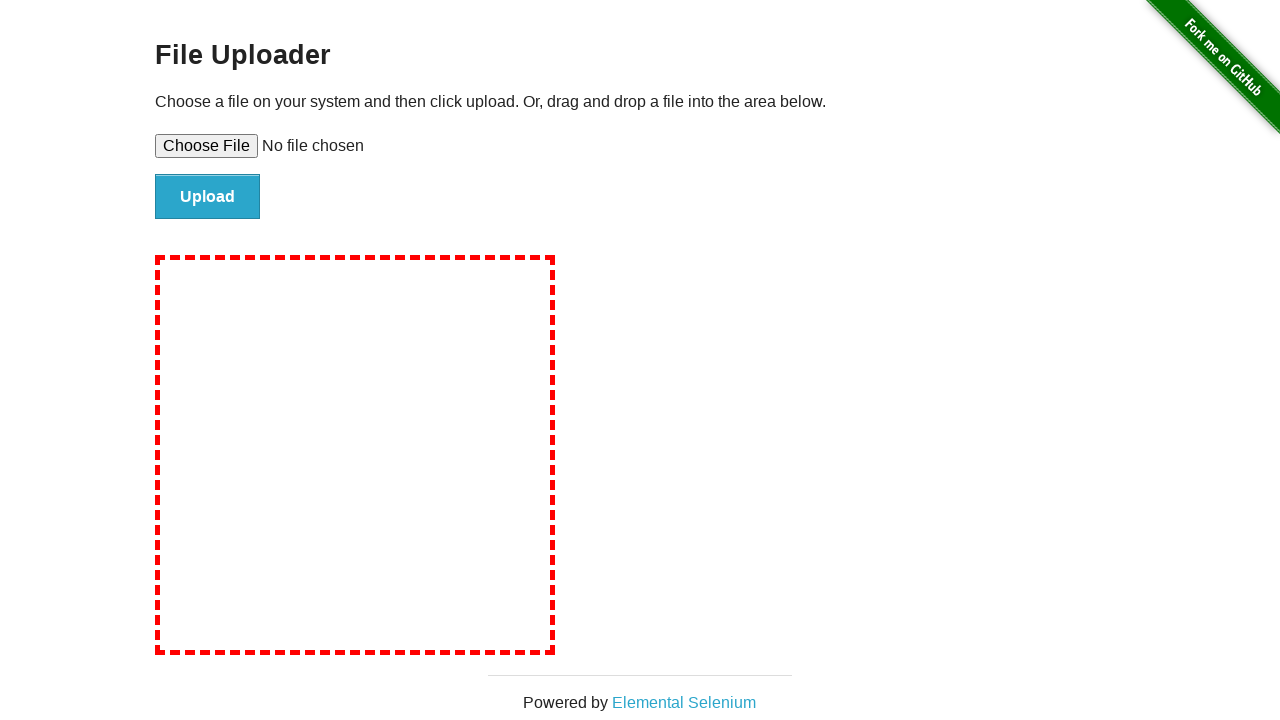

Created temporary test file with sample content
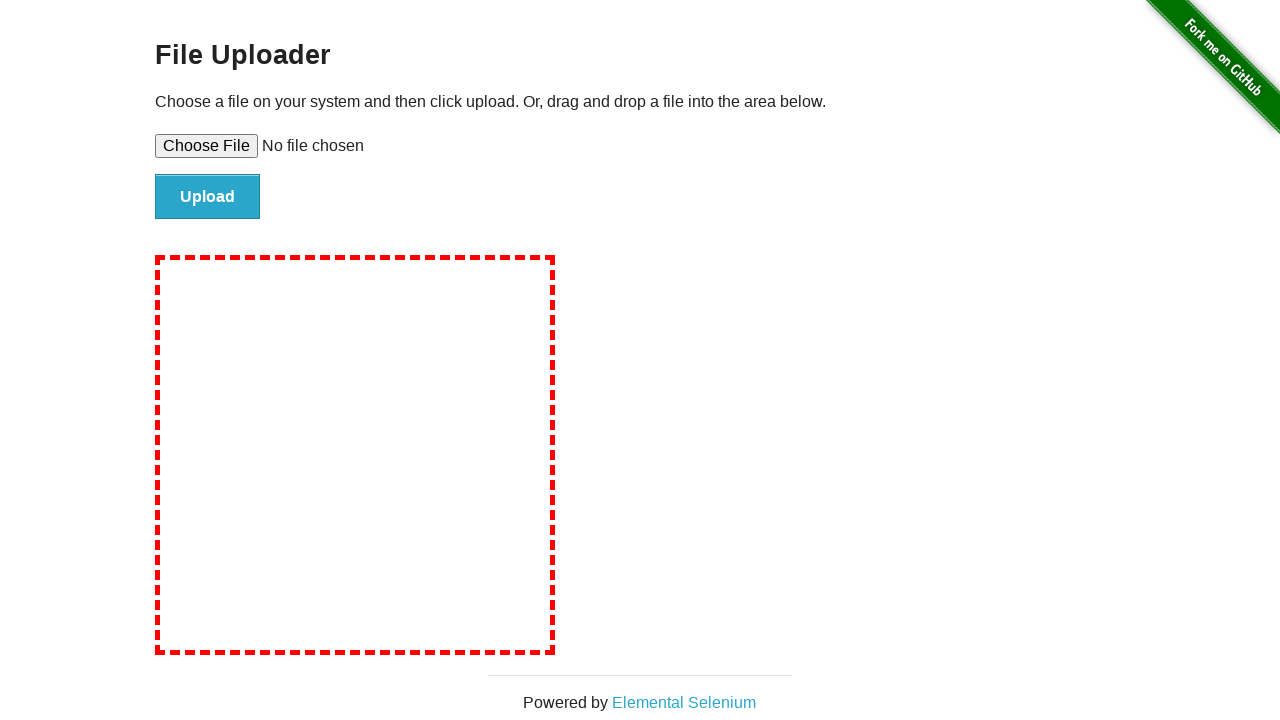

Selected file for upload via file input field
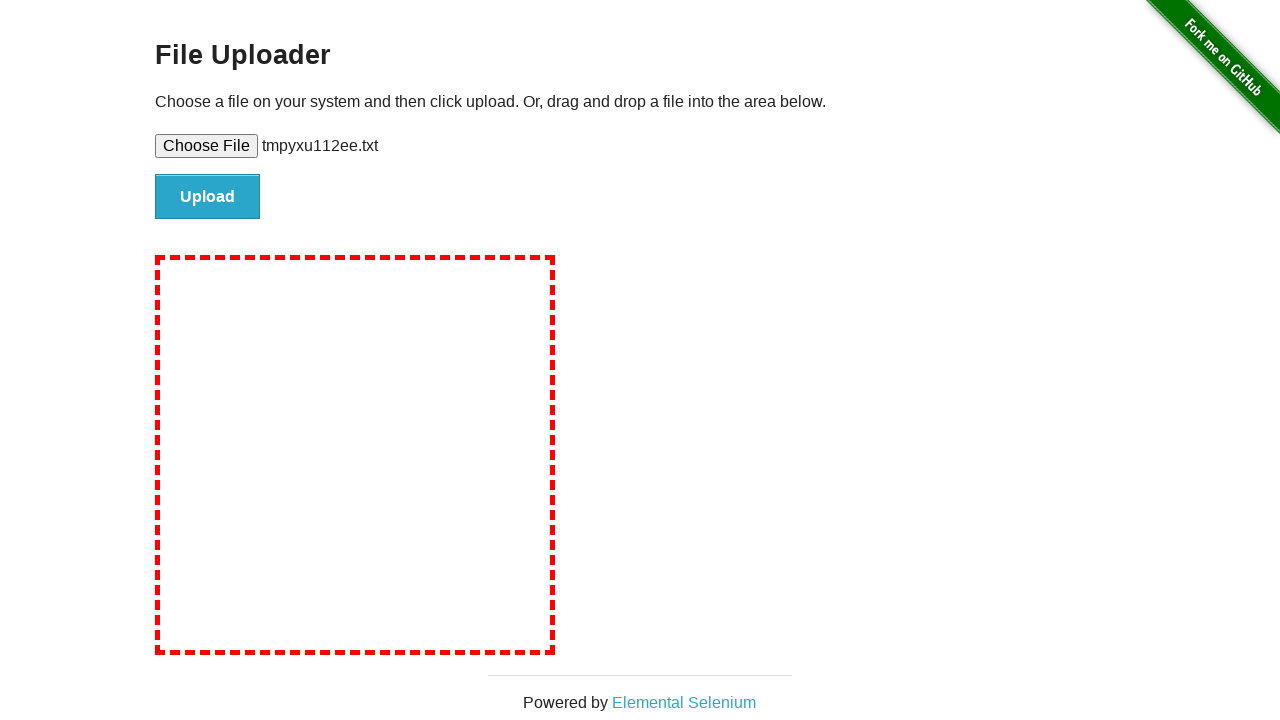

Clicked file submit button to upload at (208, 197) on #file-submit
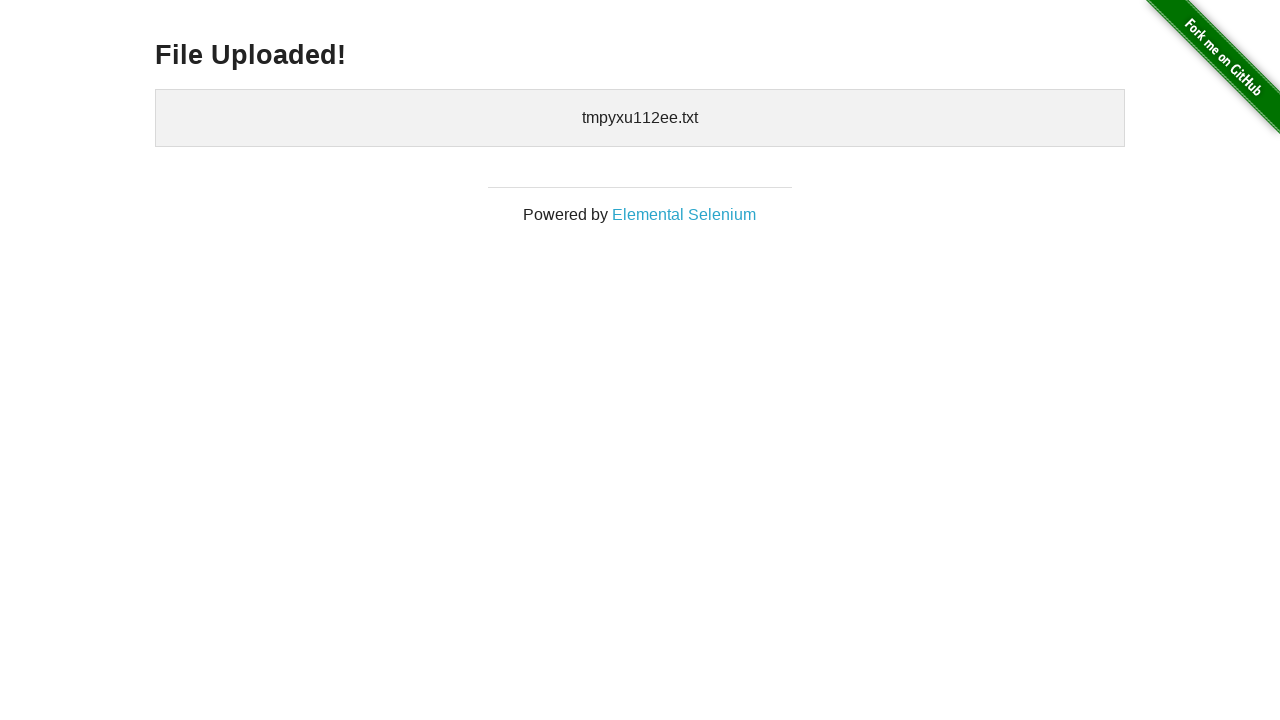

File upload success header appeared
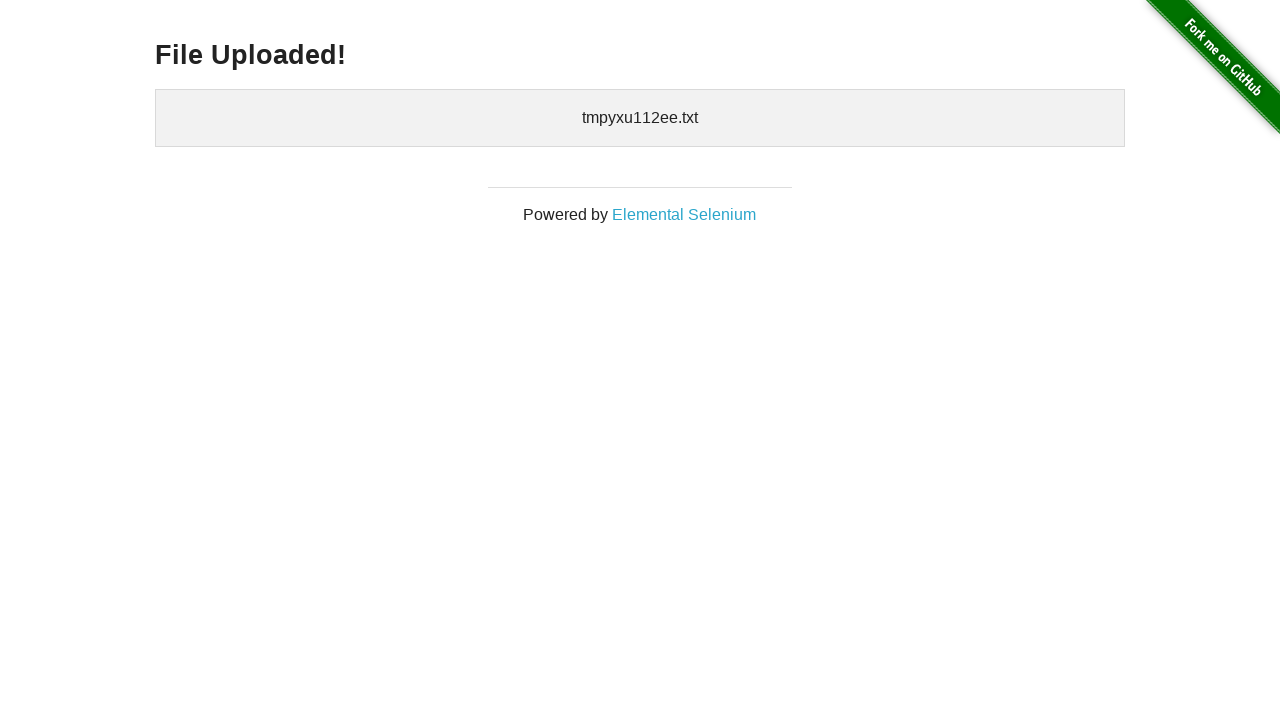

Verified success message 'File Uploaded!' is displayed
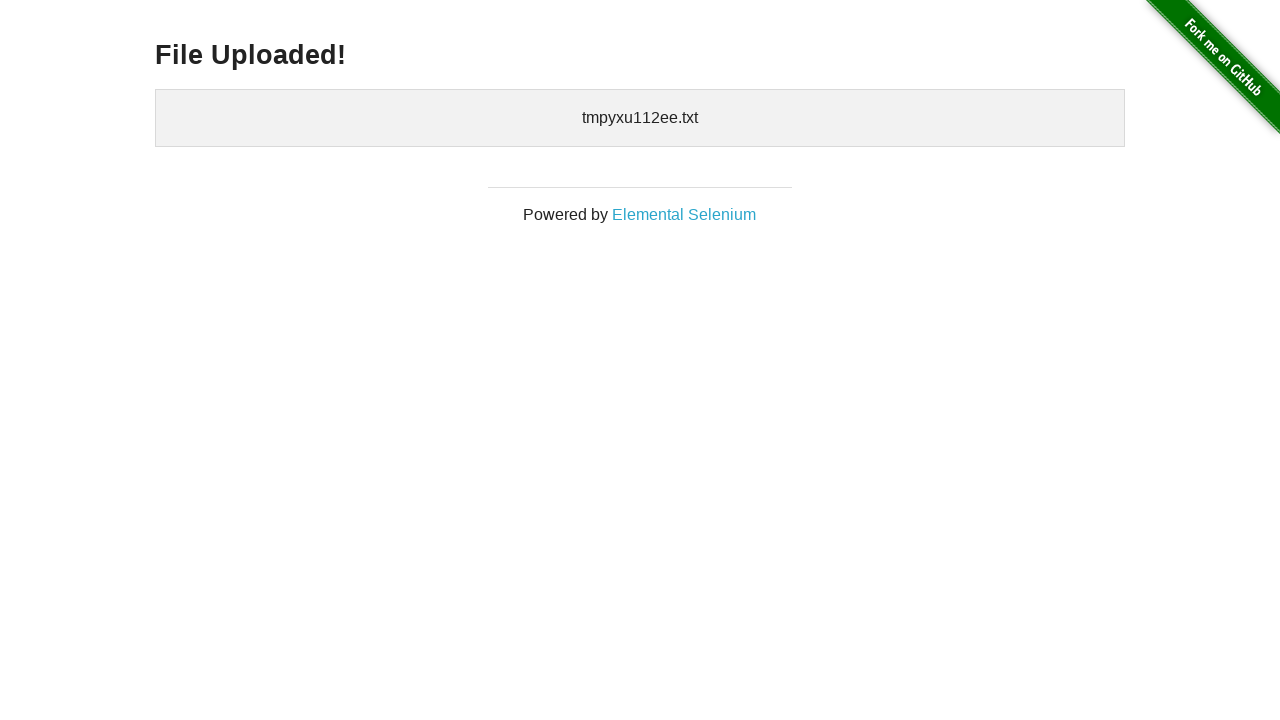

Verified uploaded filename 'tmpyxu112ee.txt' is displayed
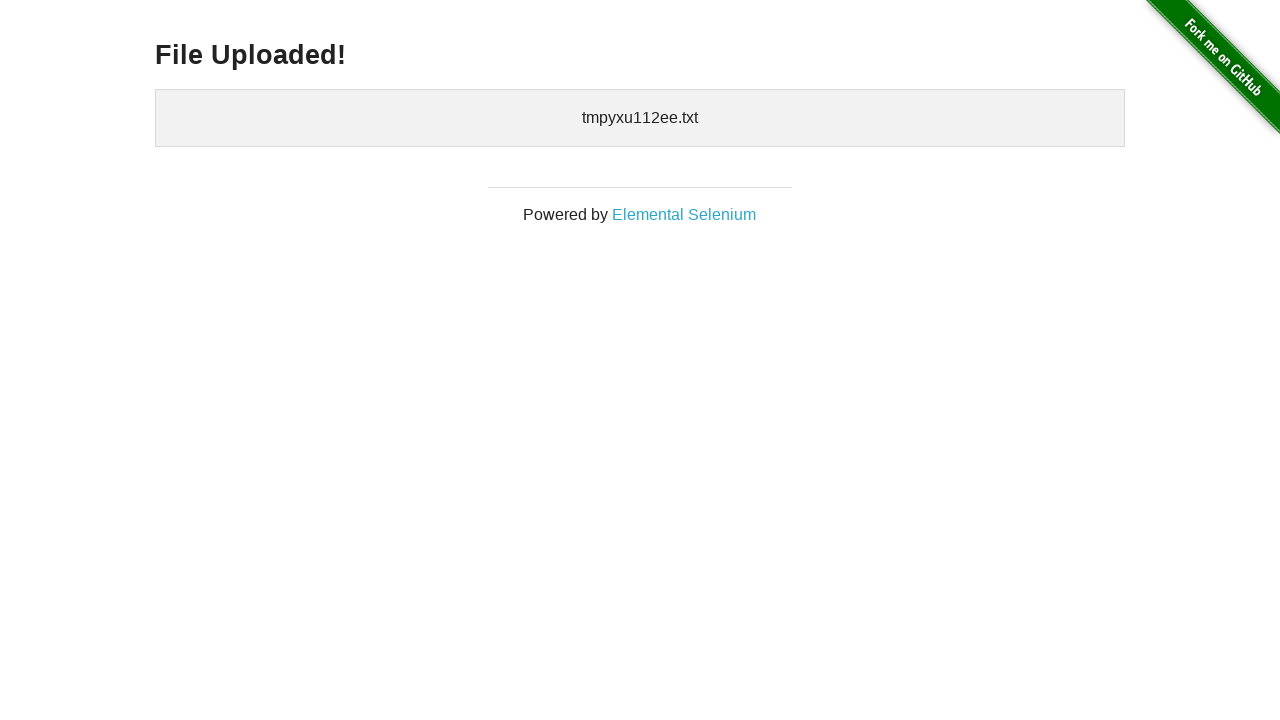

Cleaned up temporary test file
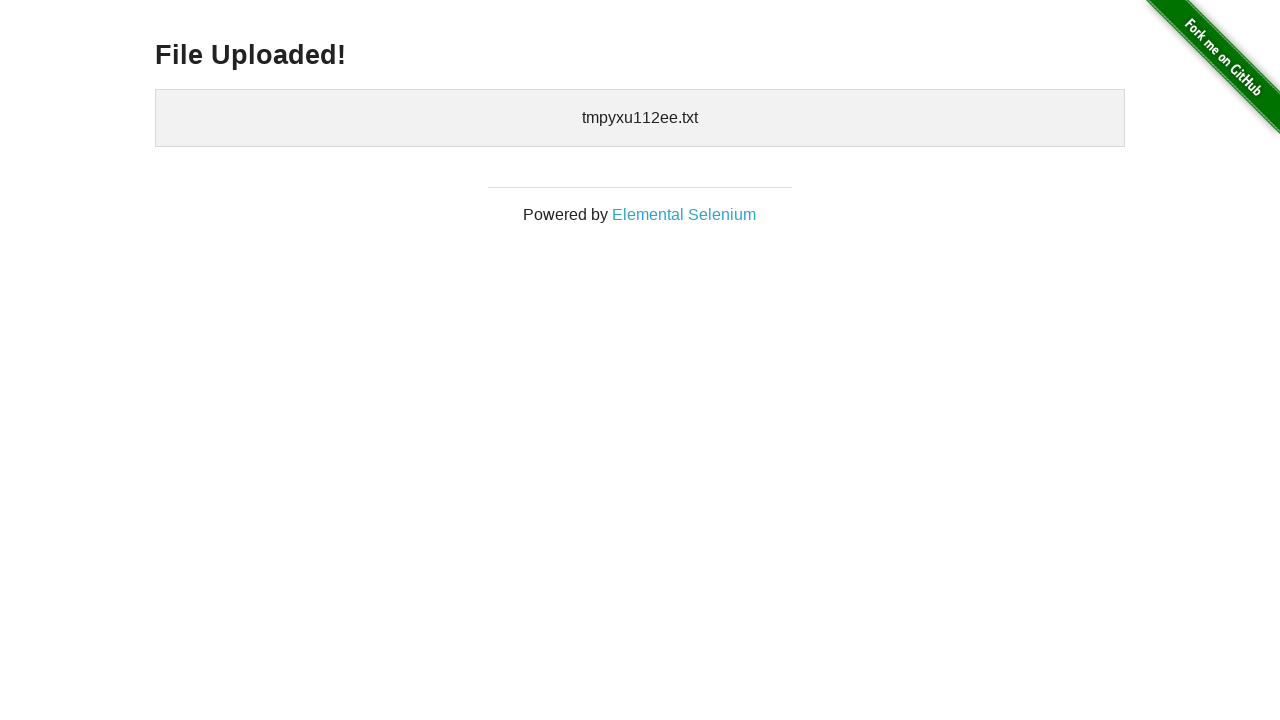

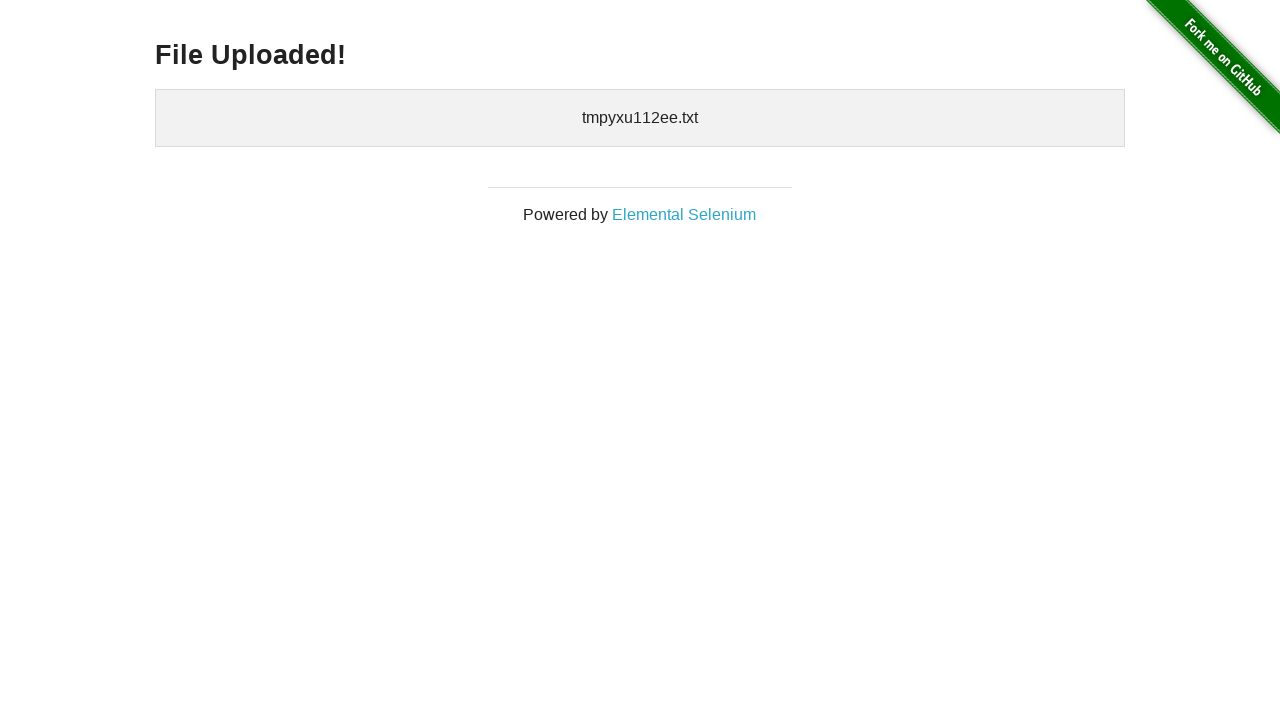